Tests drag and drop functionality by moving a price slider element horizontally by 100 pixels

Starting URL: https://omayo.blogspot.com/p/page3.html

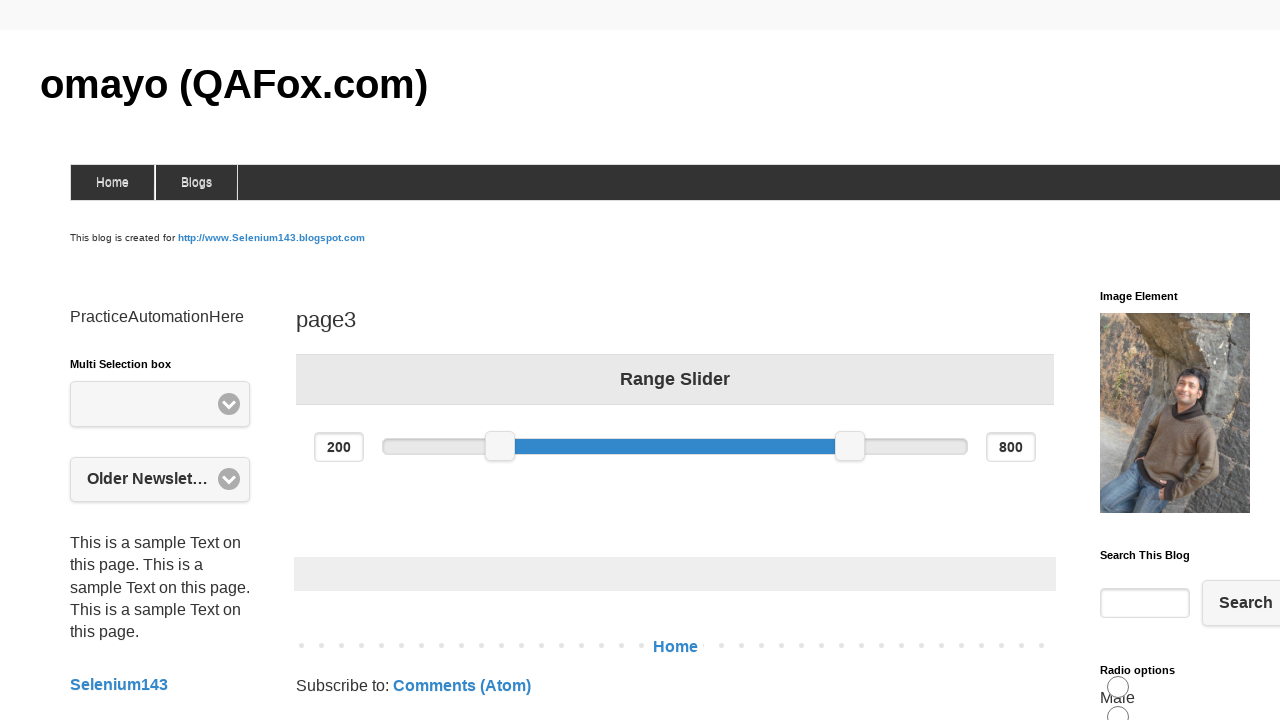

Navigated to https://omayo.blogspot.com/p/page3.html
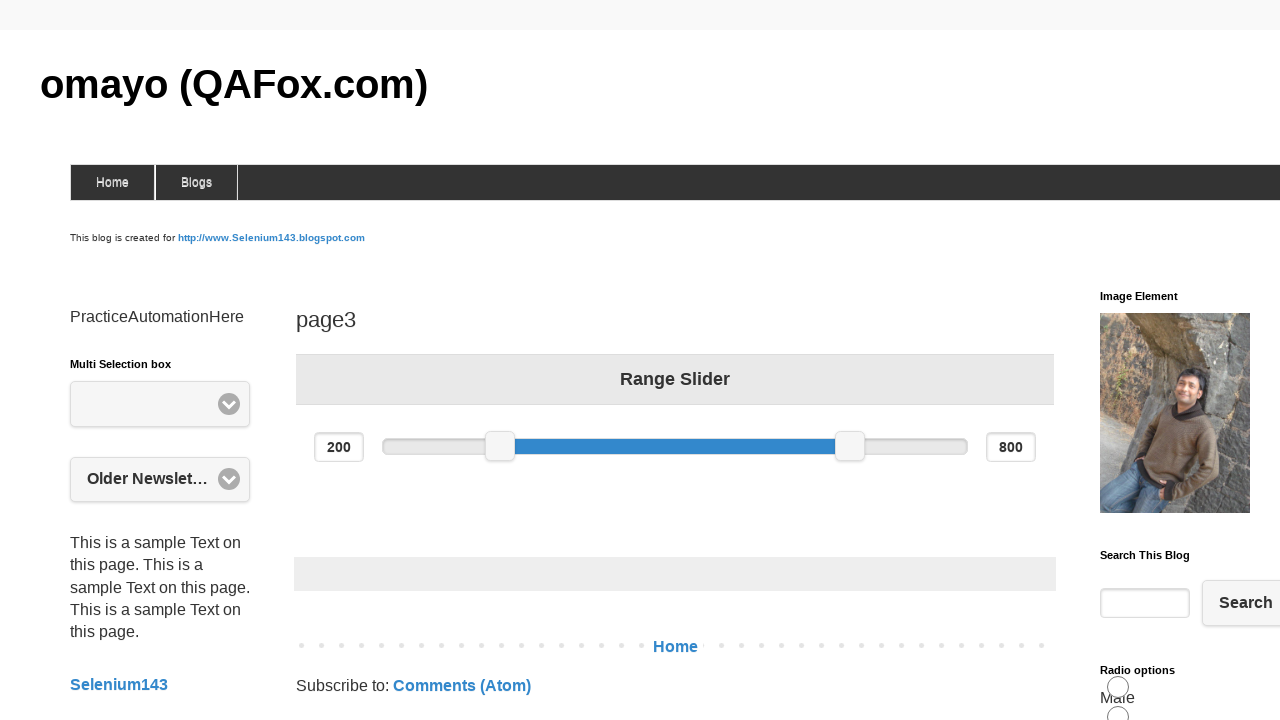

Located the left price slider element
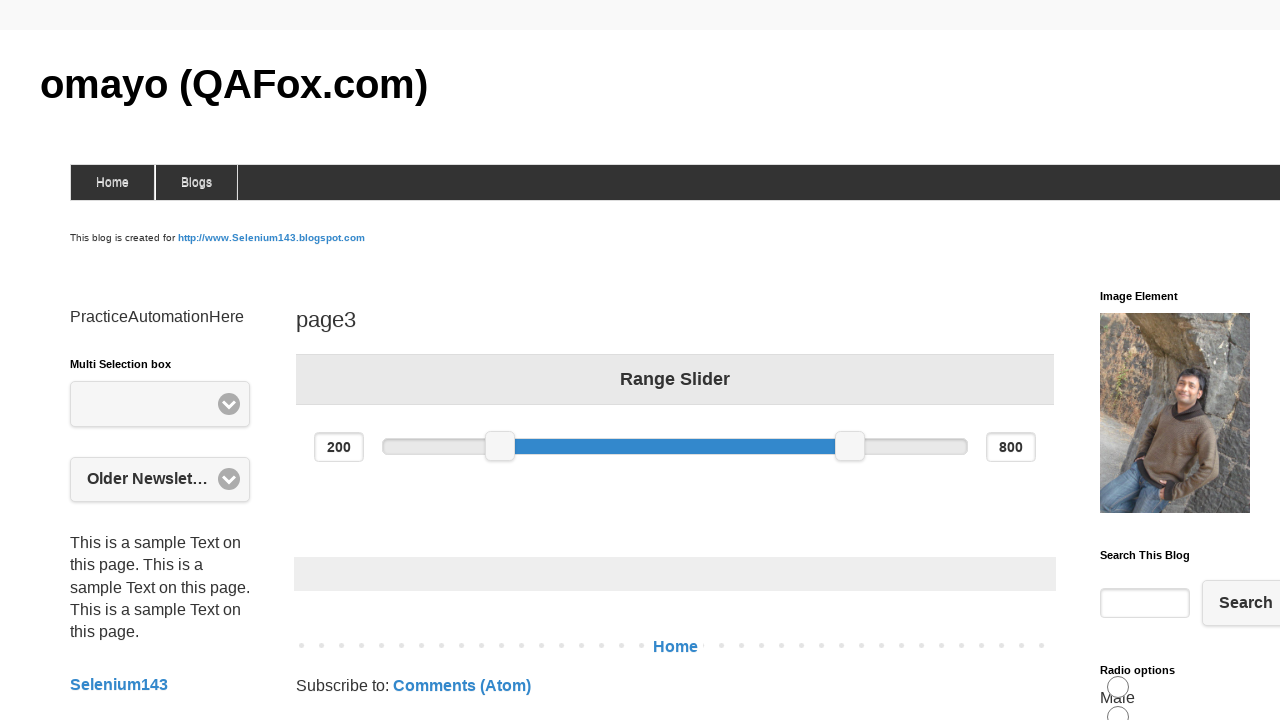

Retrieved bounding box of the price slider
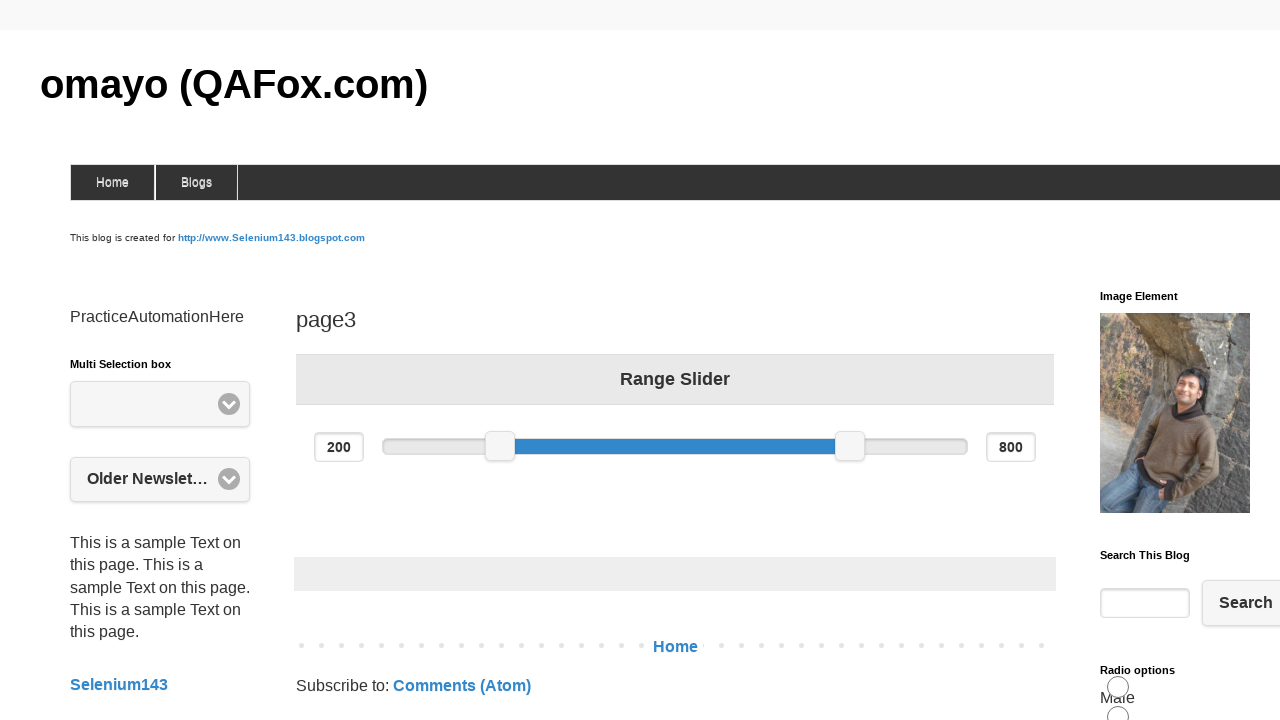

Moved mouse to the center of the price slider at (500, 446)
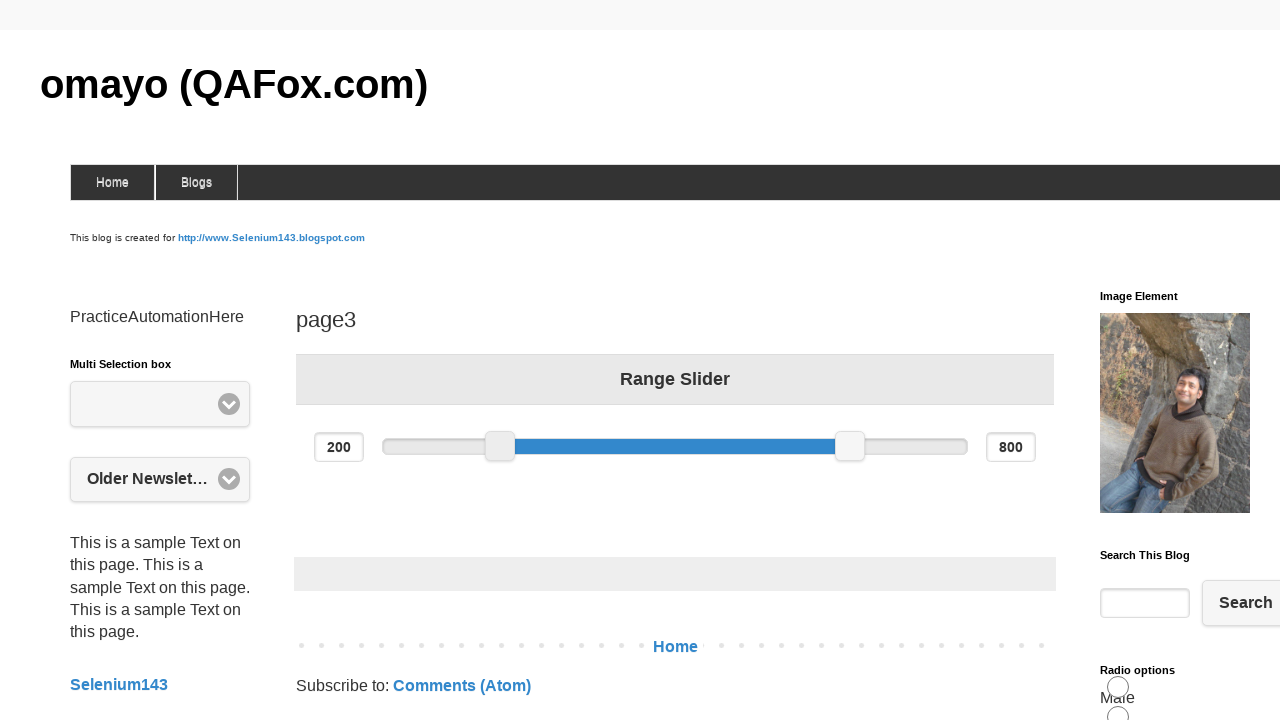

Pressed down mouse button on the slider at (500, 446)
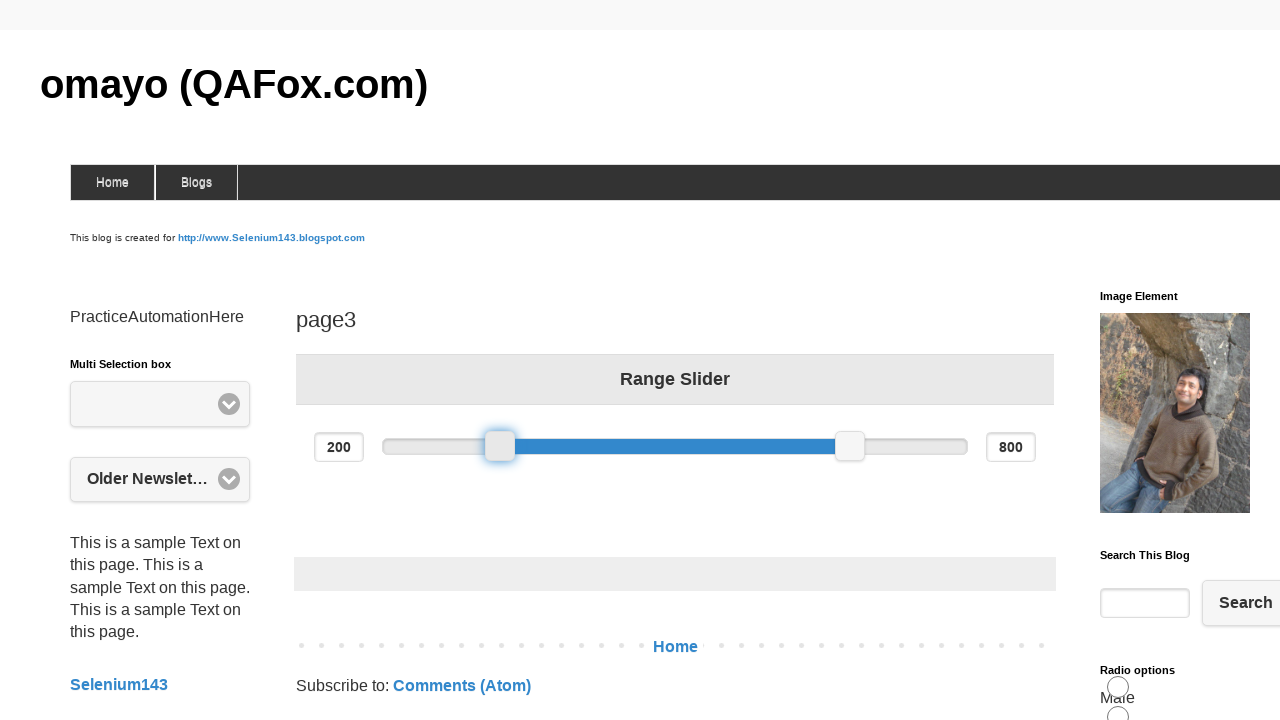

Dragged the slider 100 pixels to the right at (600, 446)
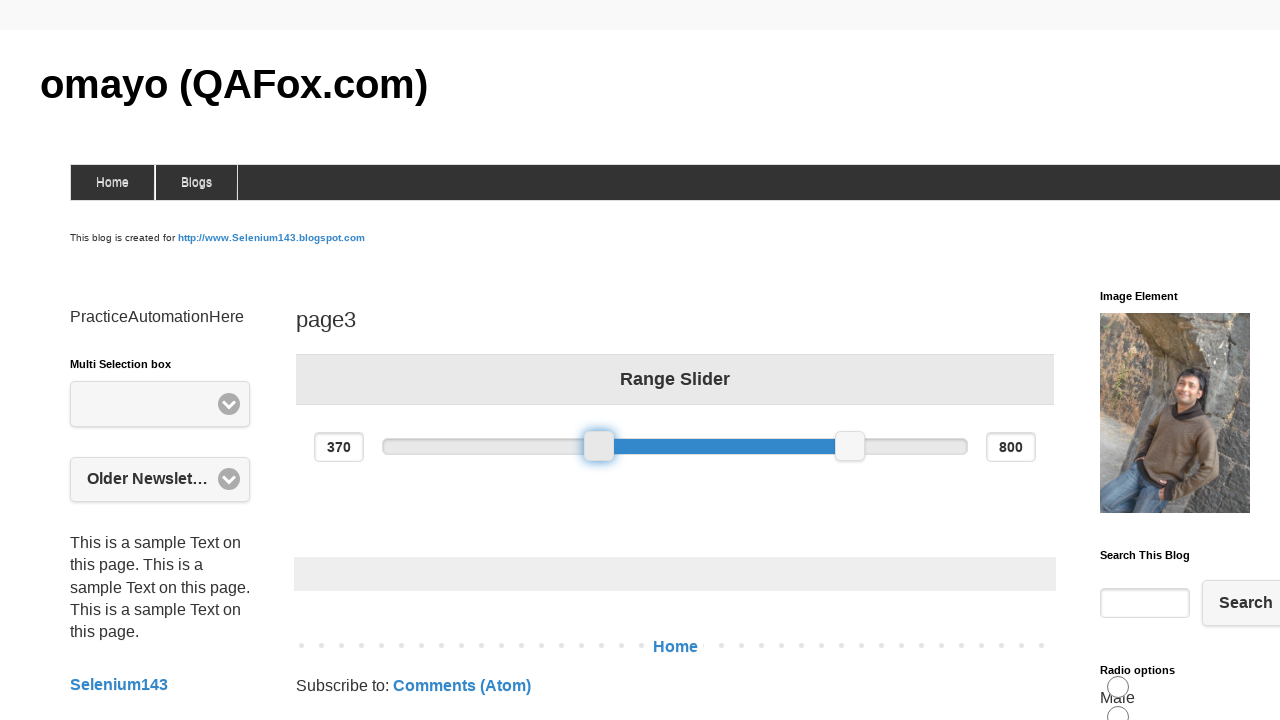

Released mouse button, completed drag and drop action at (600, 446)
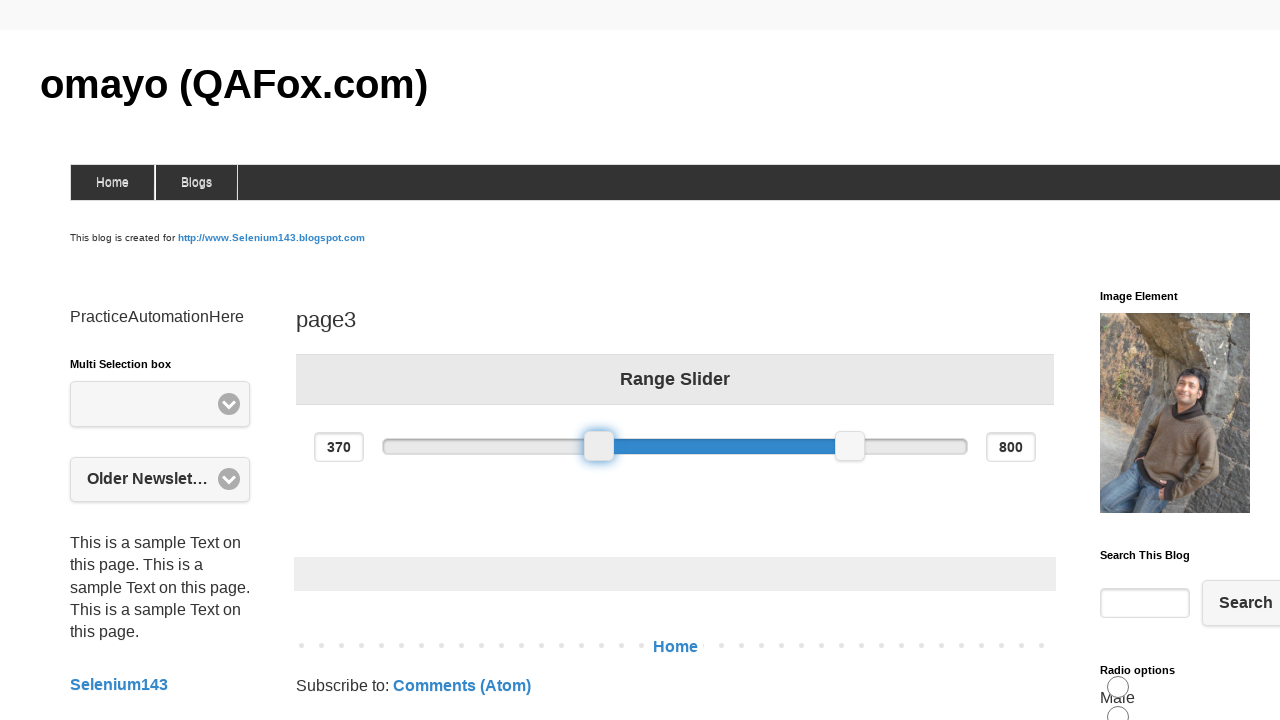

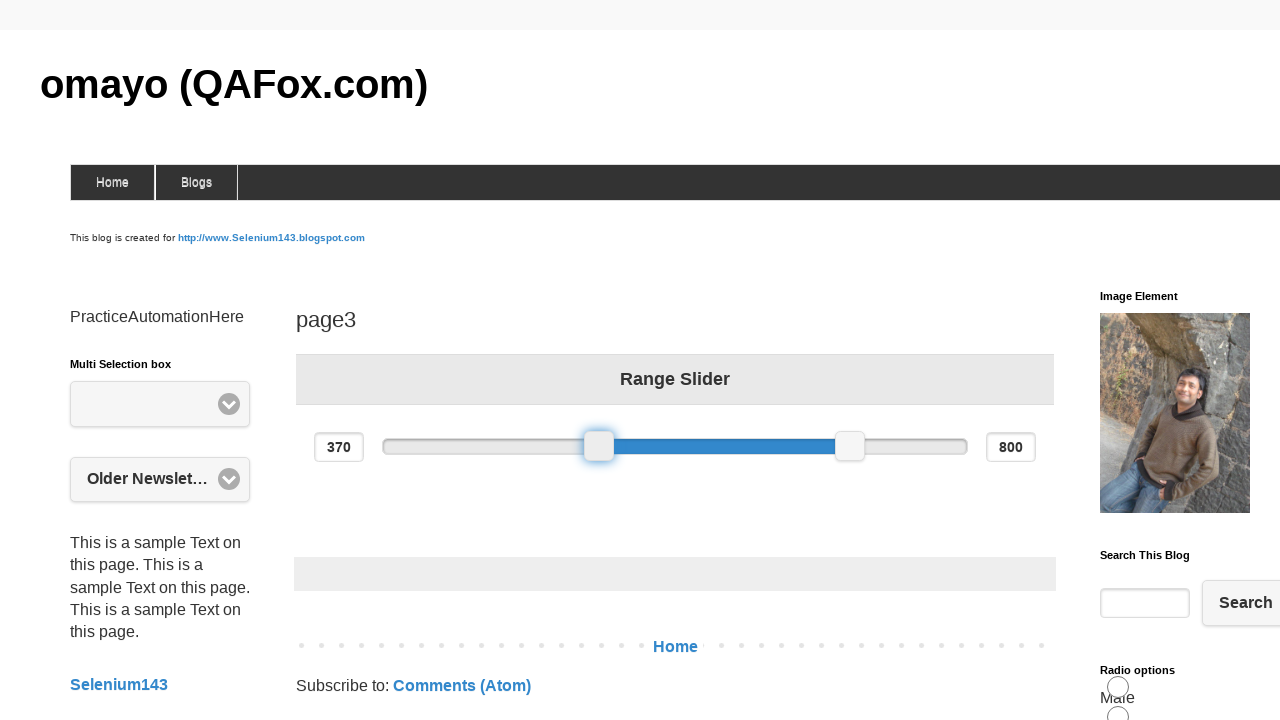